Tests explicit wait functionality by clicking a button that starts a timer and waiting for an element to become visible

Starting URL: http://seleniumpractise.blogspot.in/2016/08/how-to-use-explicit-wait-in-selenium.html

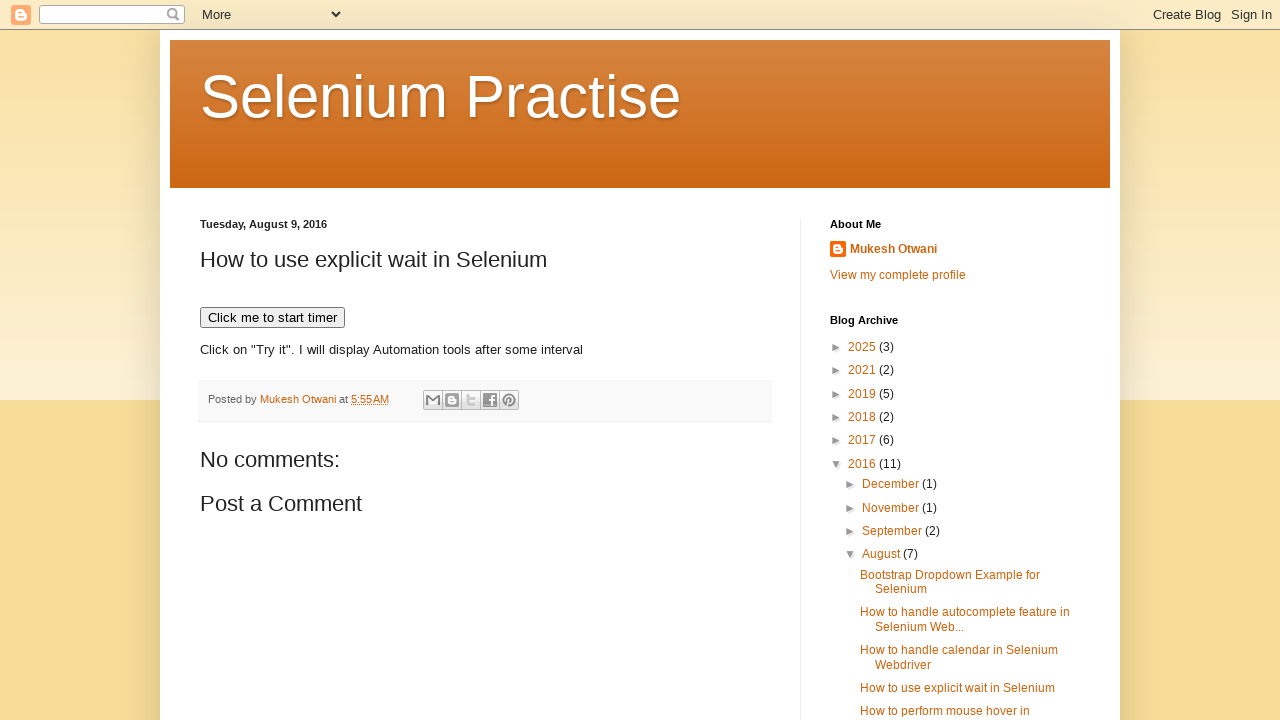

Navigated to explicit wait test page
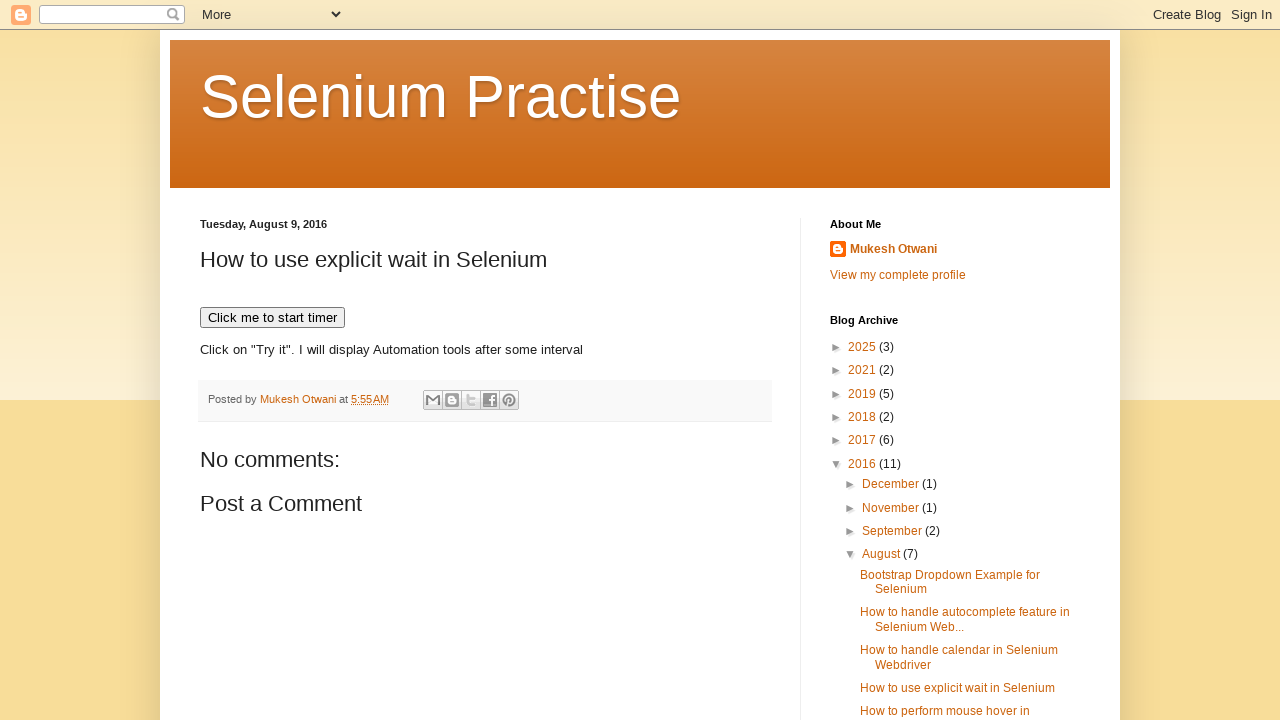

Clicked button to start timer at (272, 318) on xpath=//button[text()='Click me to start timer']
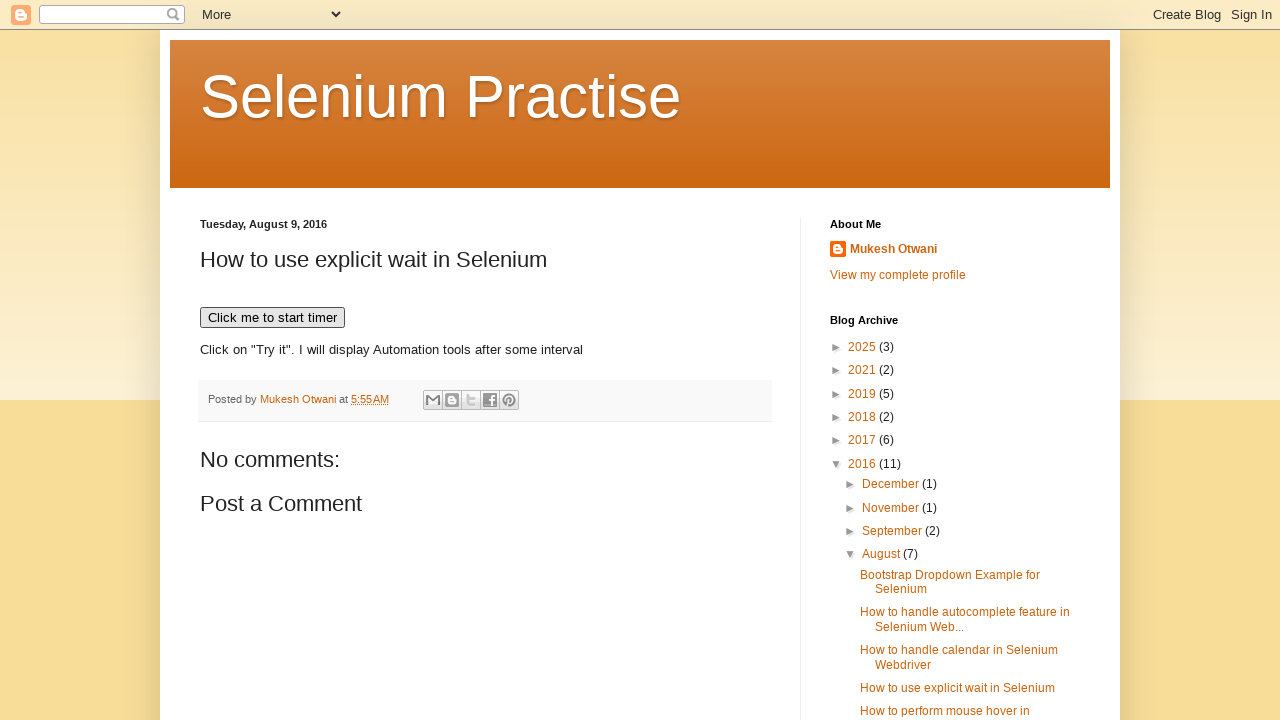

WebDriver element became visible after explicit wait
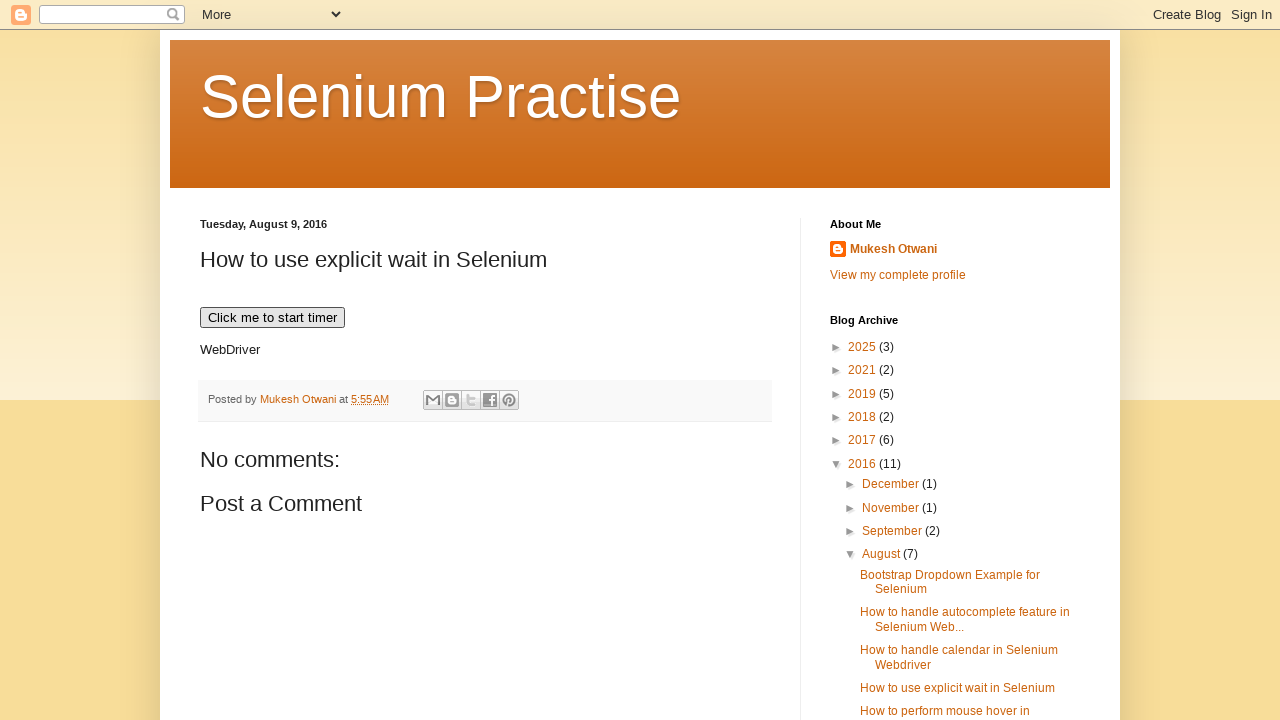

Located WebDriver element on page
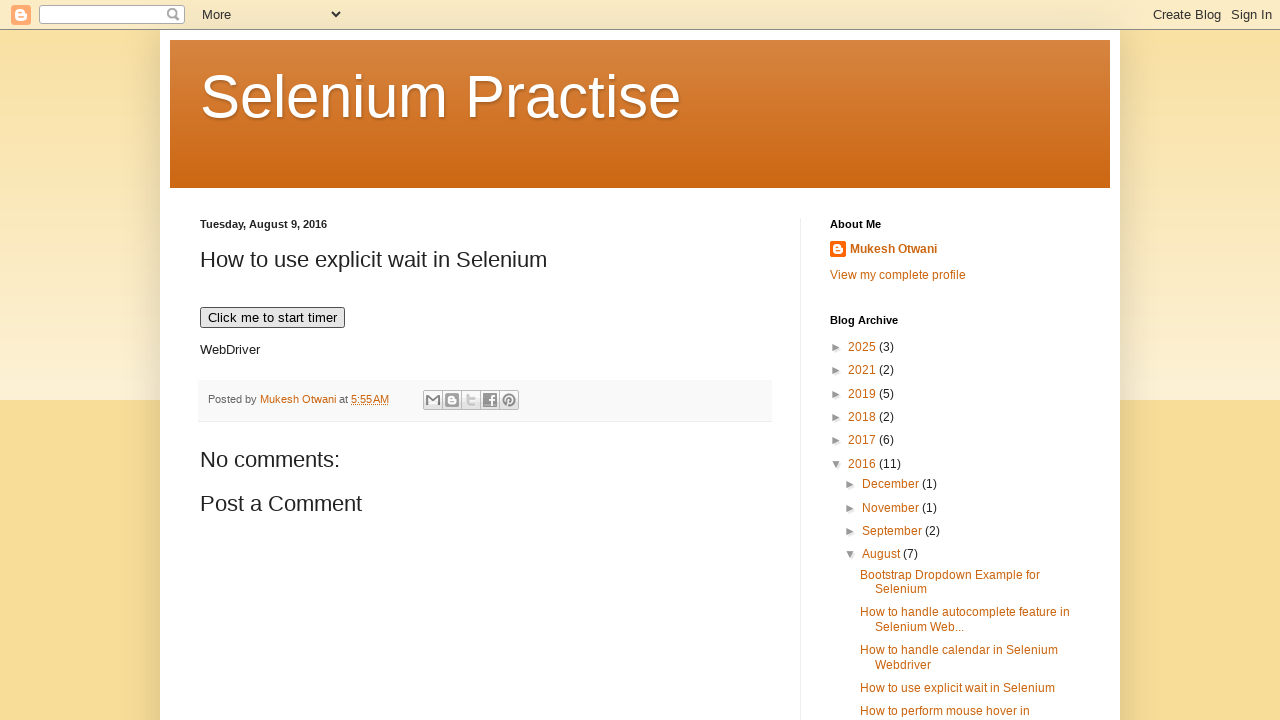

Verified element visibility: visible
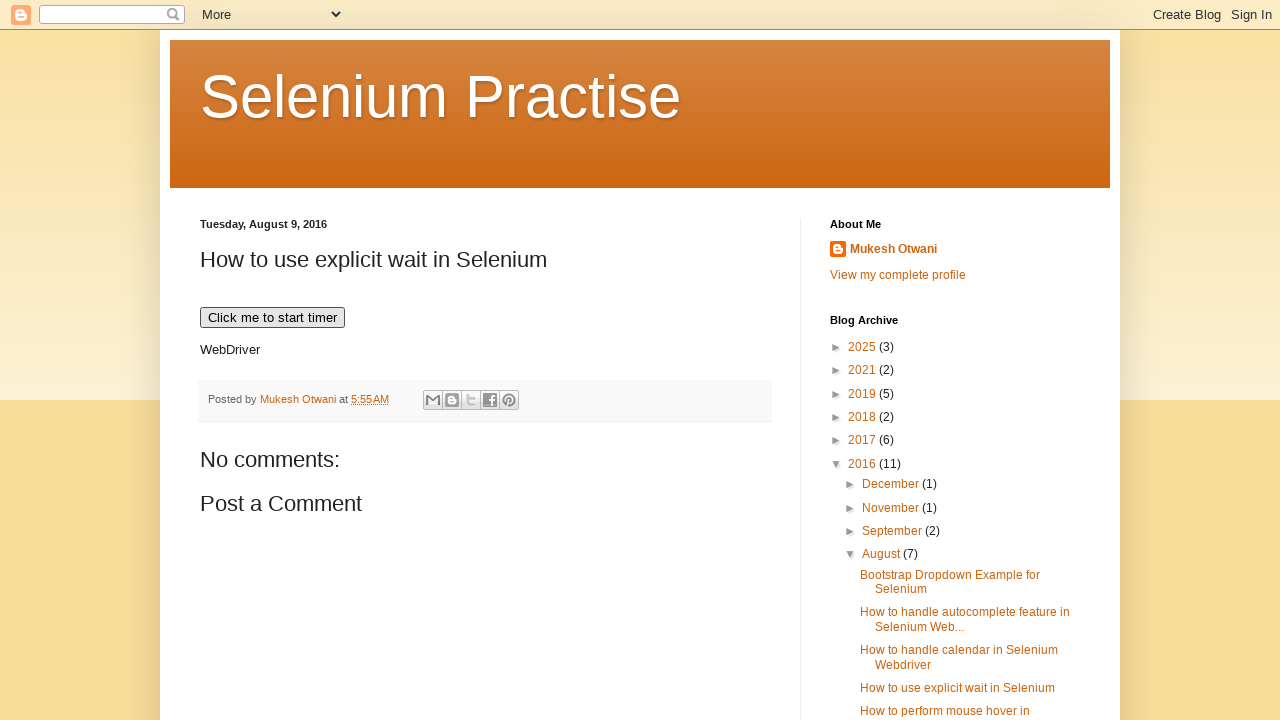

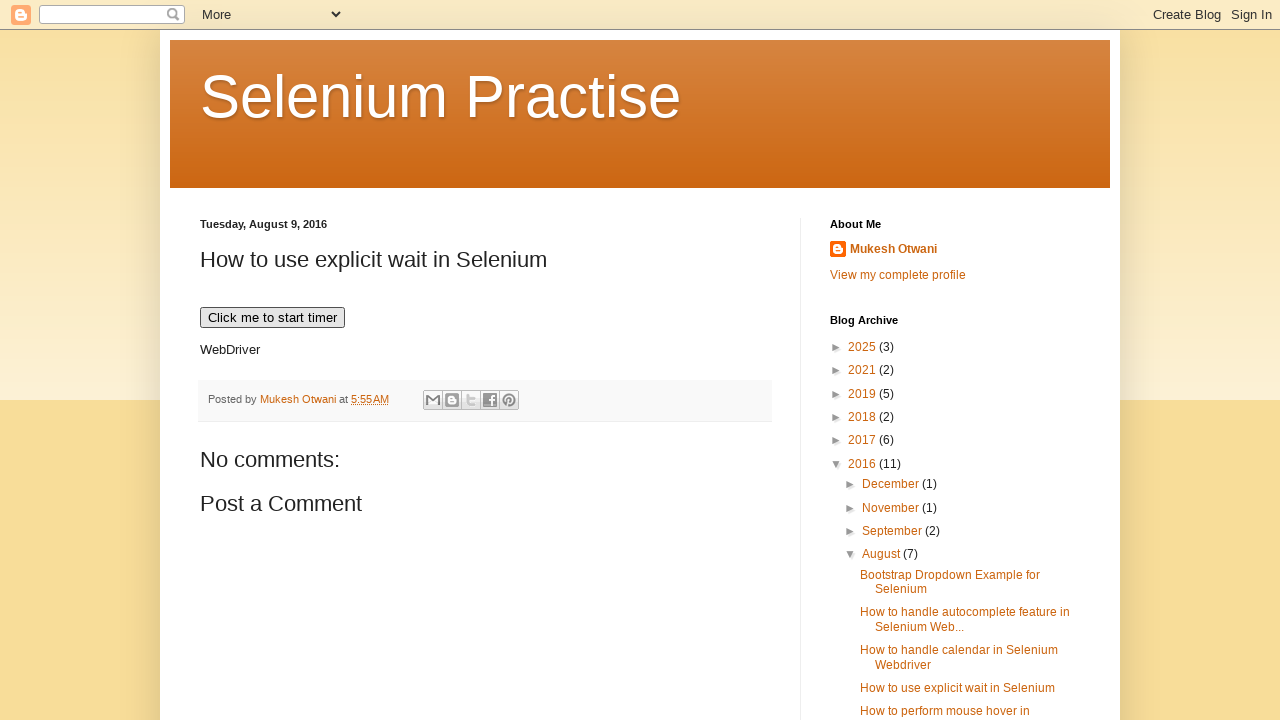